Tests a web form by filling a text input field with "Selenium" and clicking the submit button

Starting URL: https://www.selenium.dev/selenium/web/web-form.html

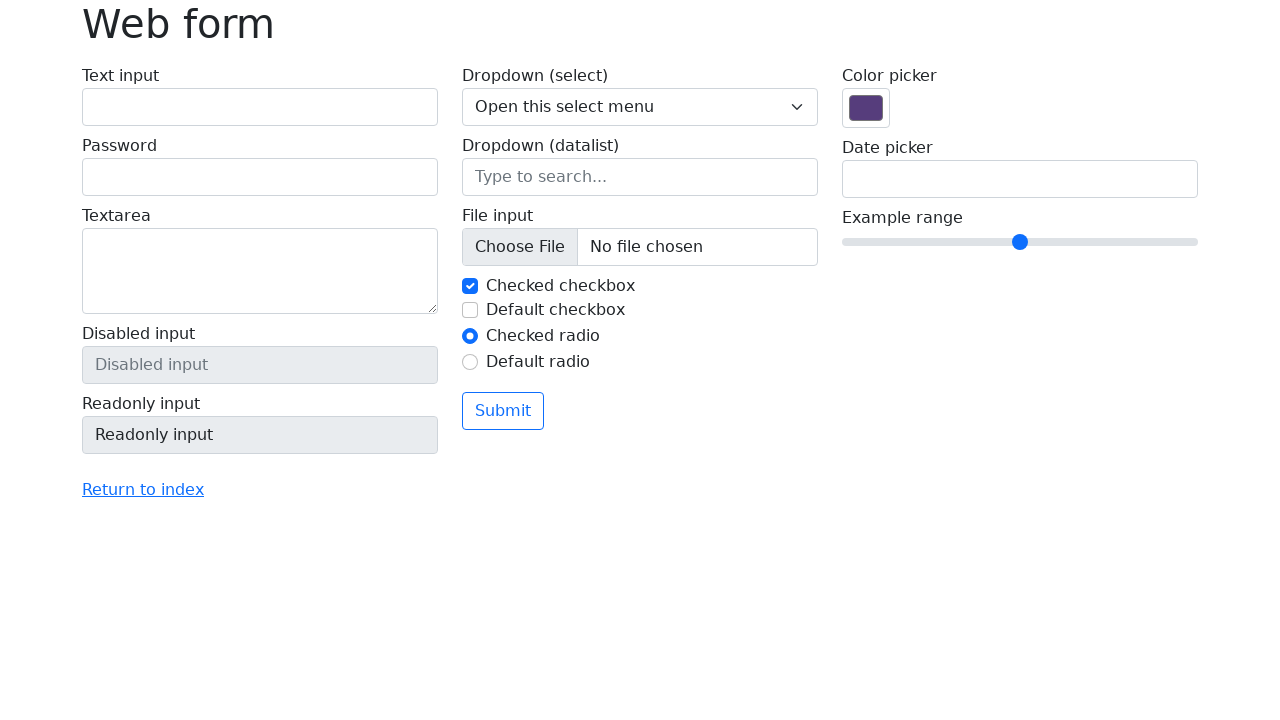

Filled text input field with 'Selenium' on input[name='my-text']
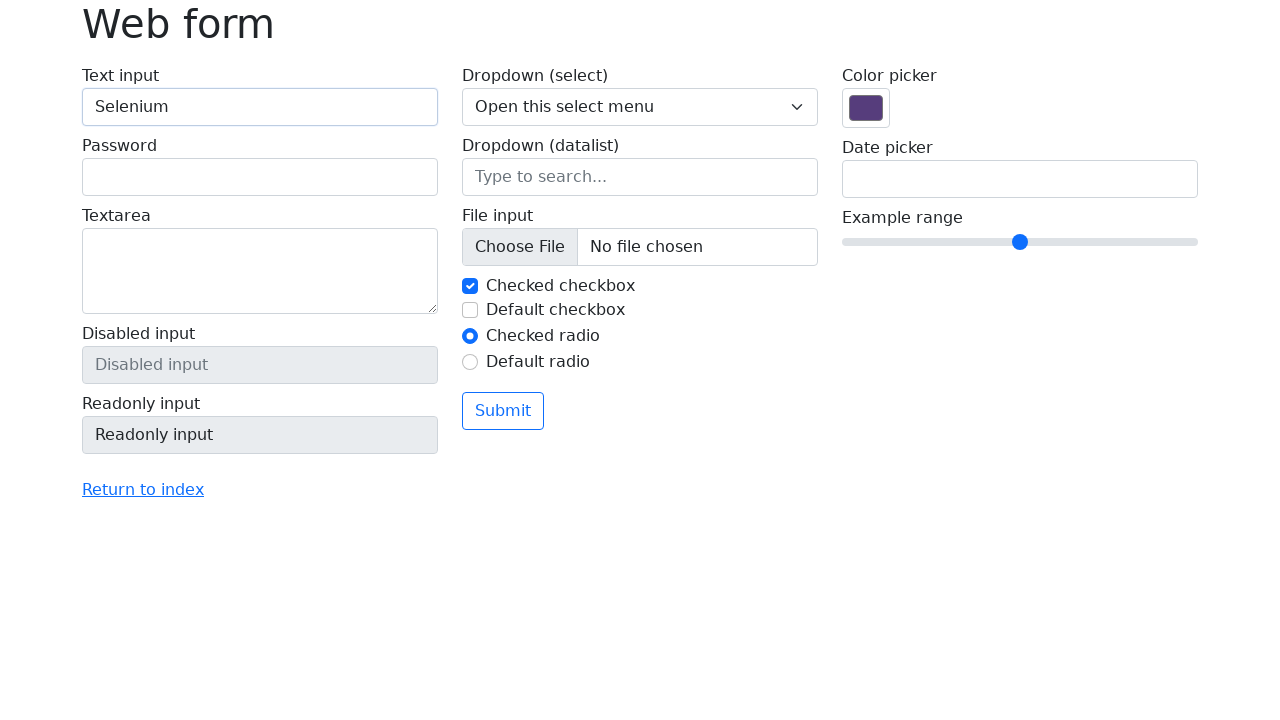

Clicked the submit button at (503, 411) on button
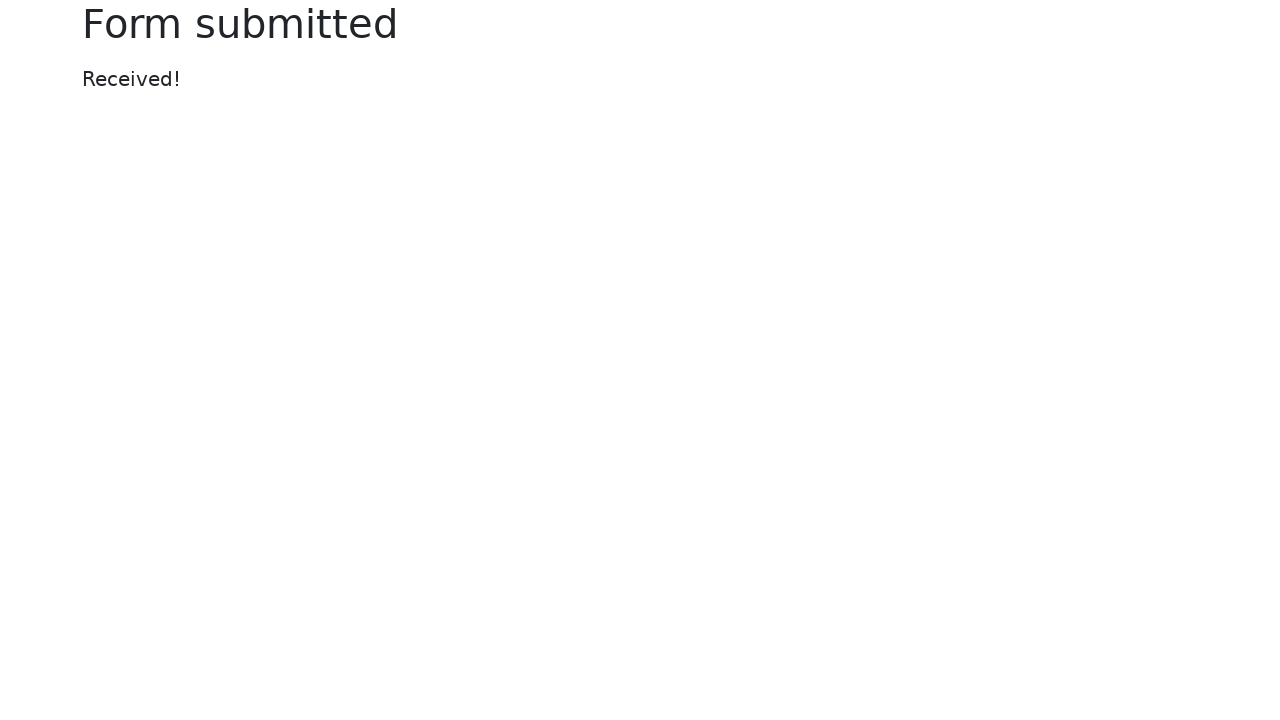

Success message appeared and is now visible
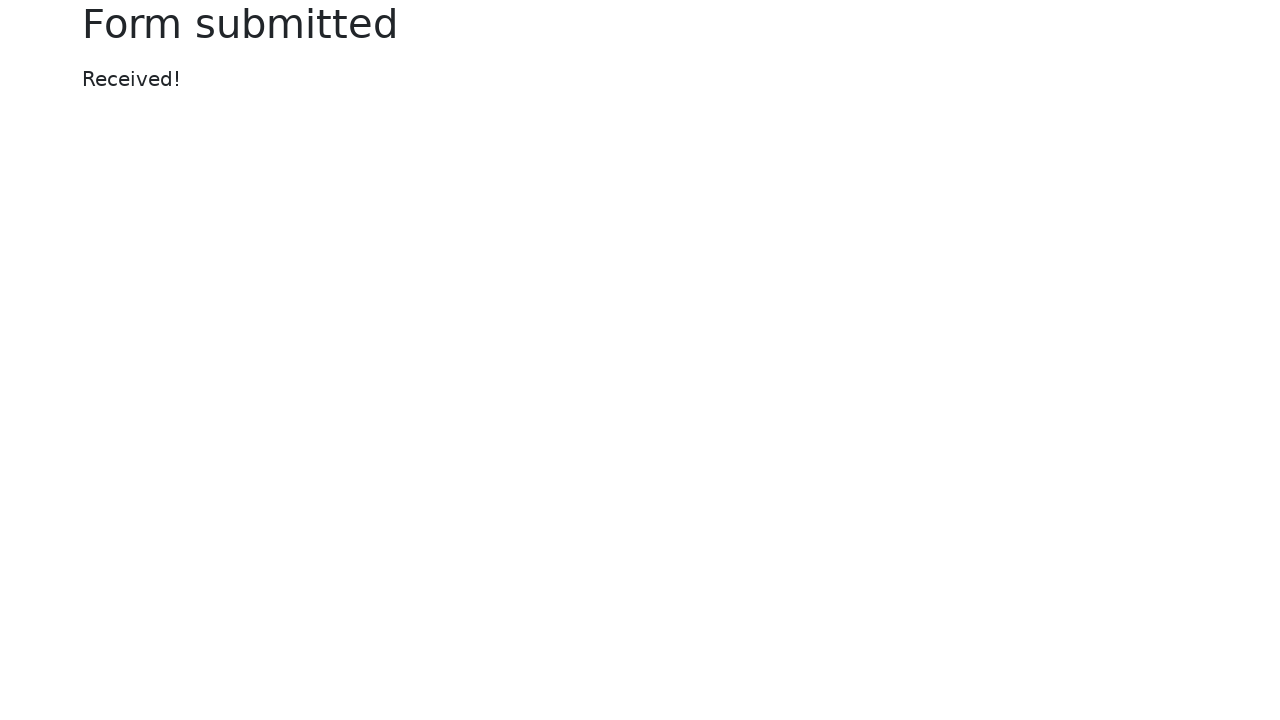

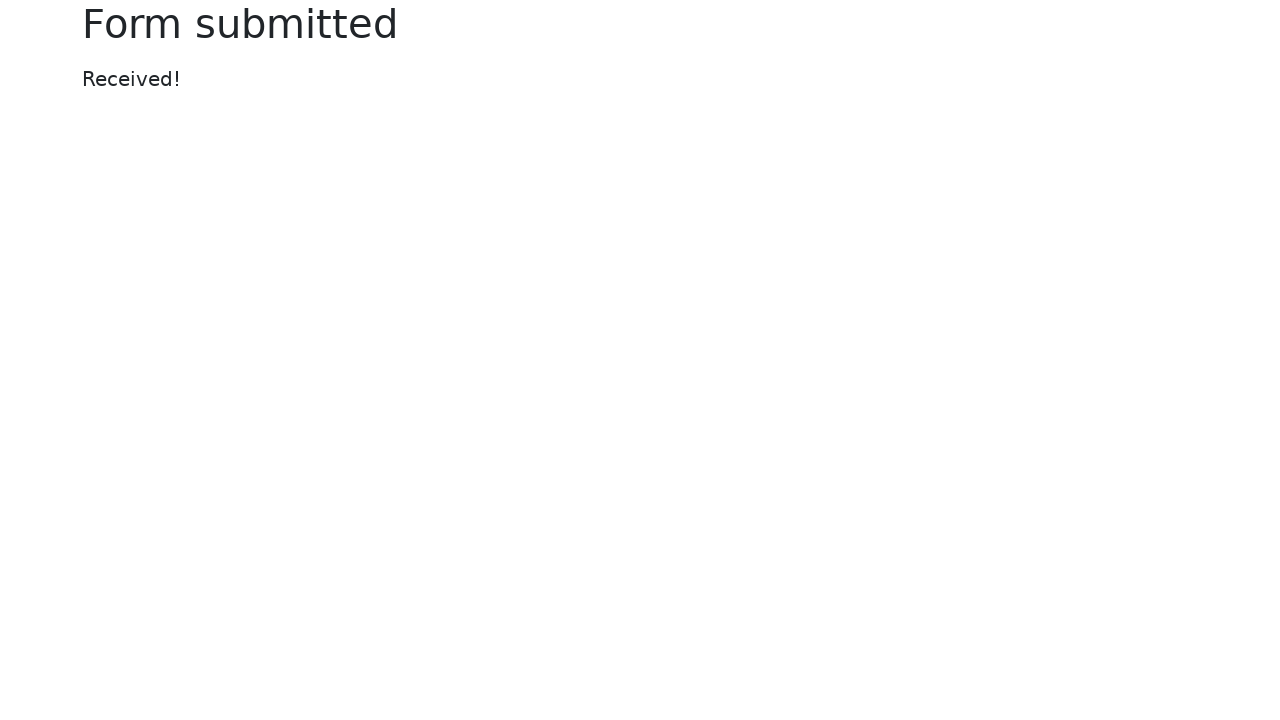